Tests form validation when password and confirm password fields do not match

Starting URL: https://alada.vn/tai-khoan/dang-ky.html

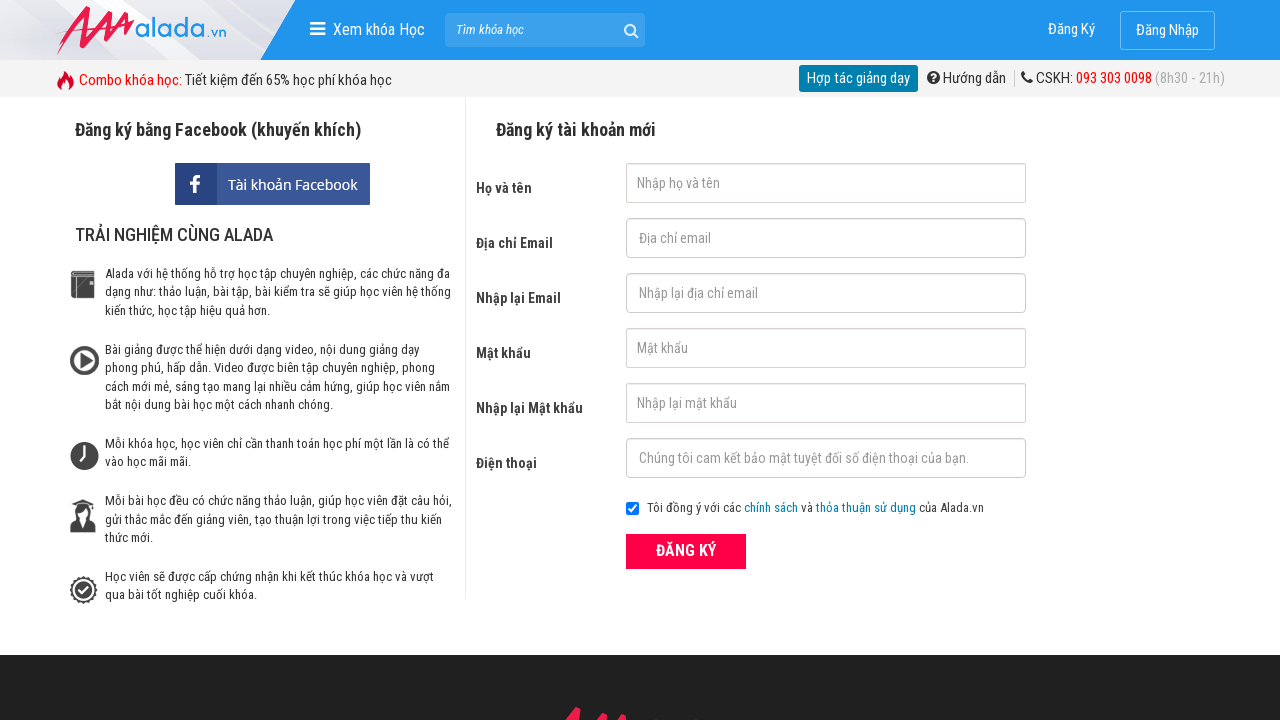

Navigated to registration page
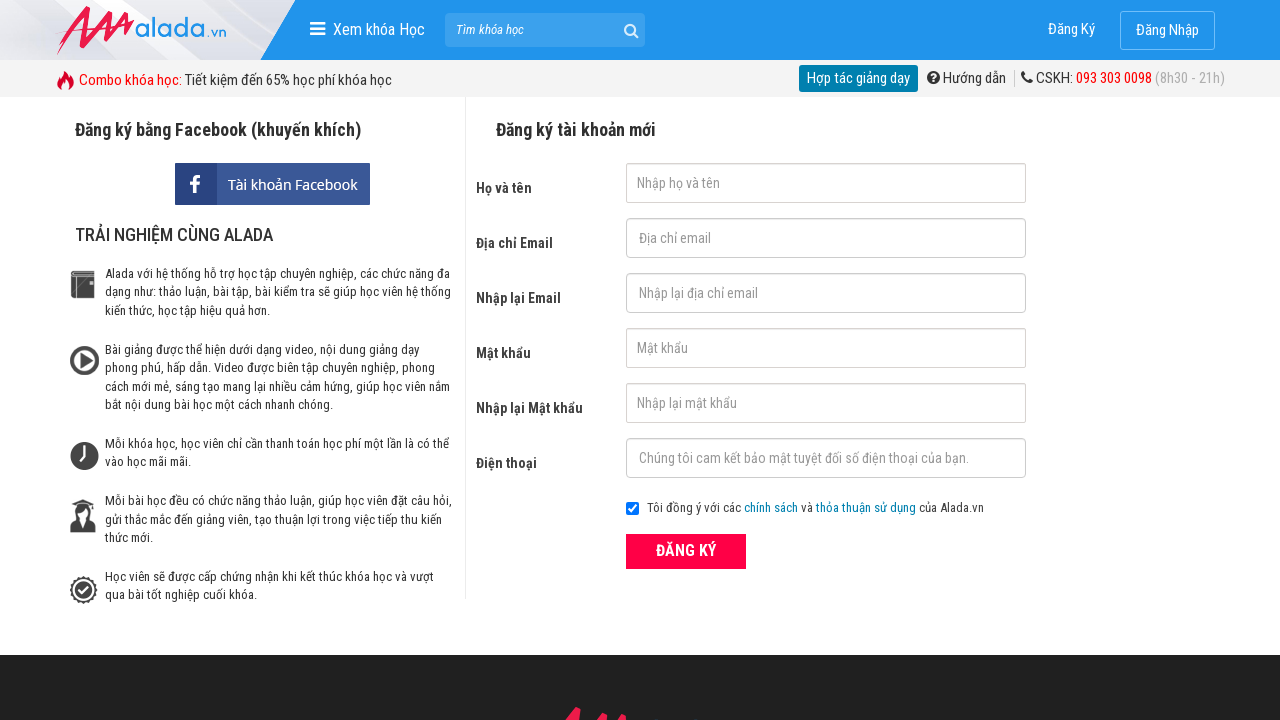

Filled first name field with 'Loan Hoang' on #txtFirstname
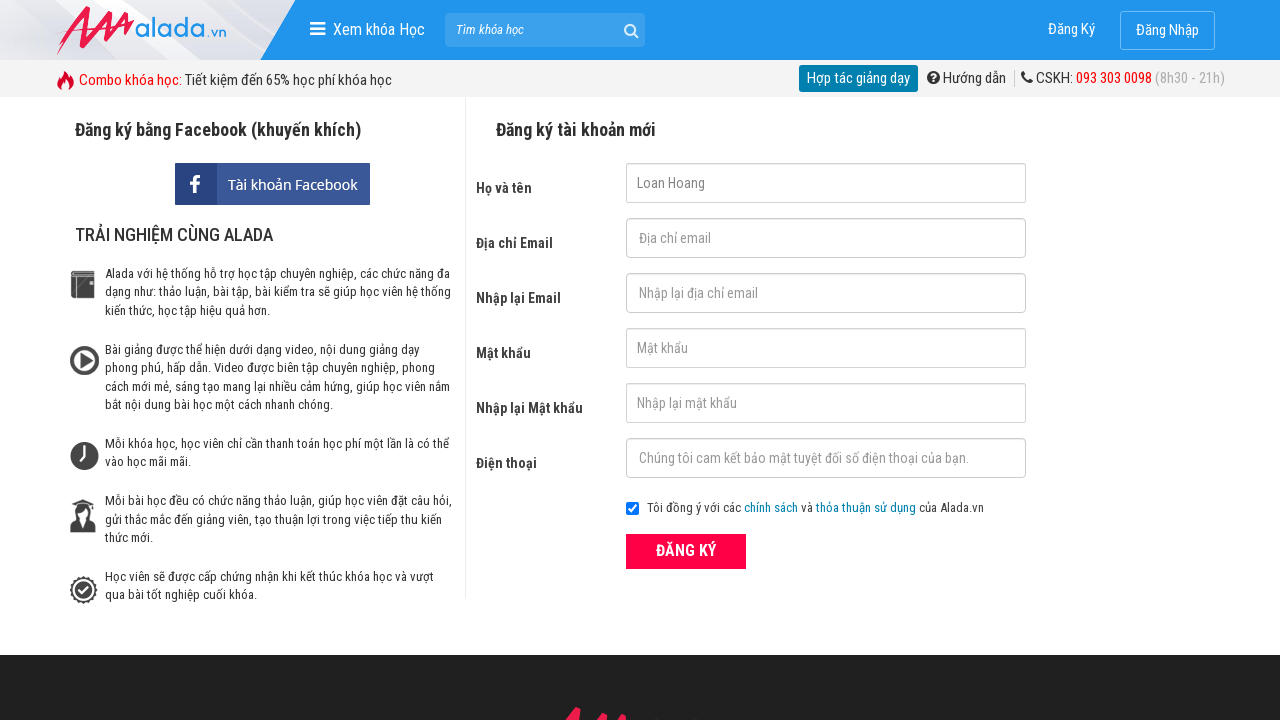

Filled email field with '123@vn.com' on #txtEmail
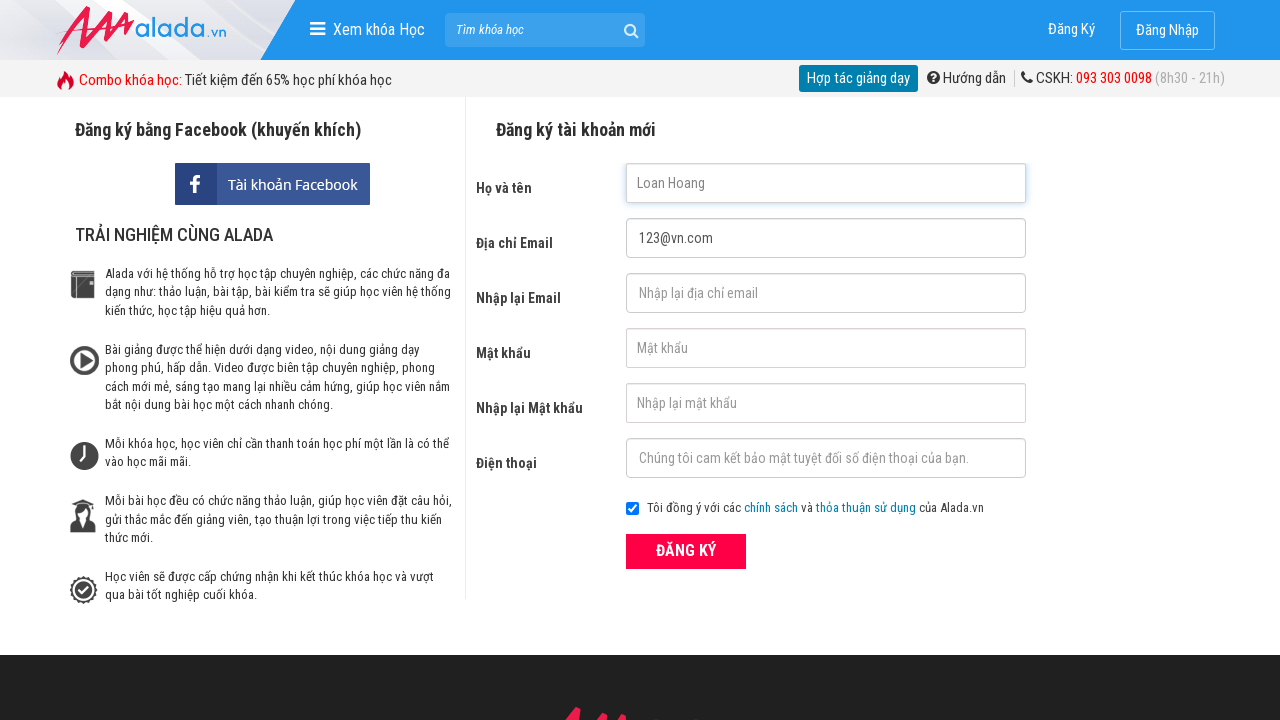

Filled confirm email field with '123@vn.com' on #txtCEmail
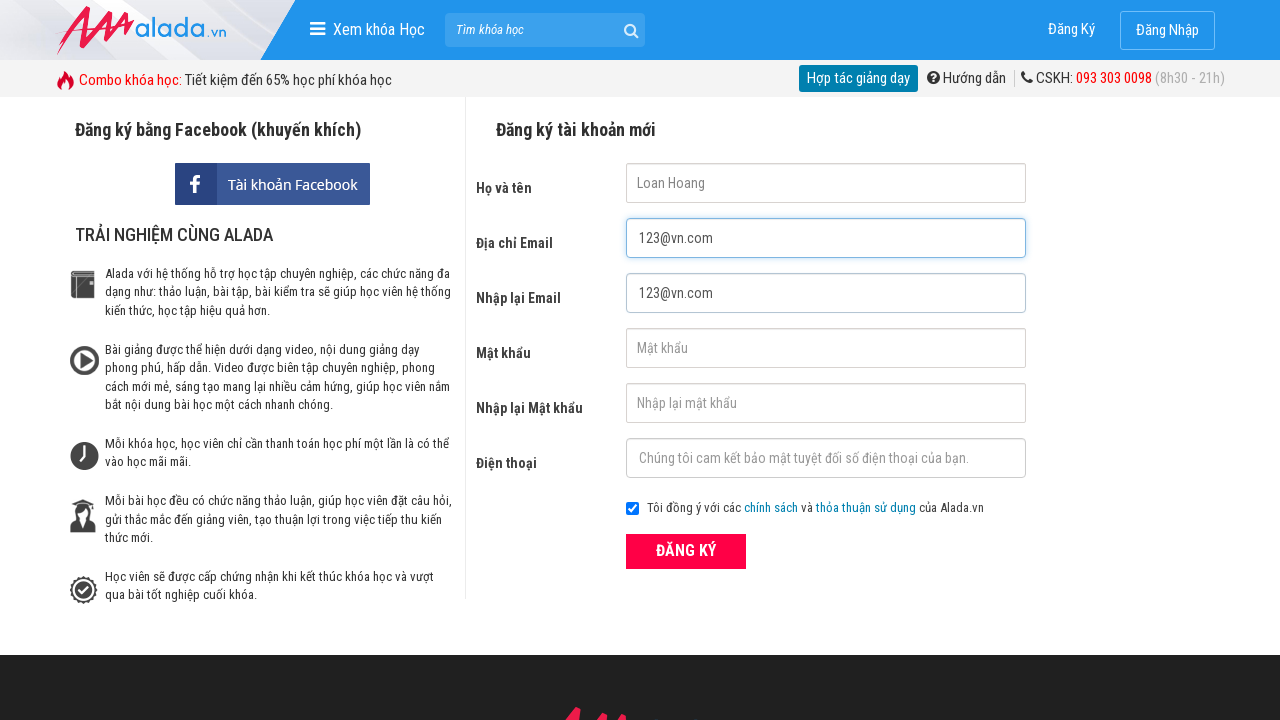

Filled password field with '123456789' on #txtPassword
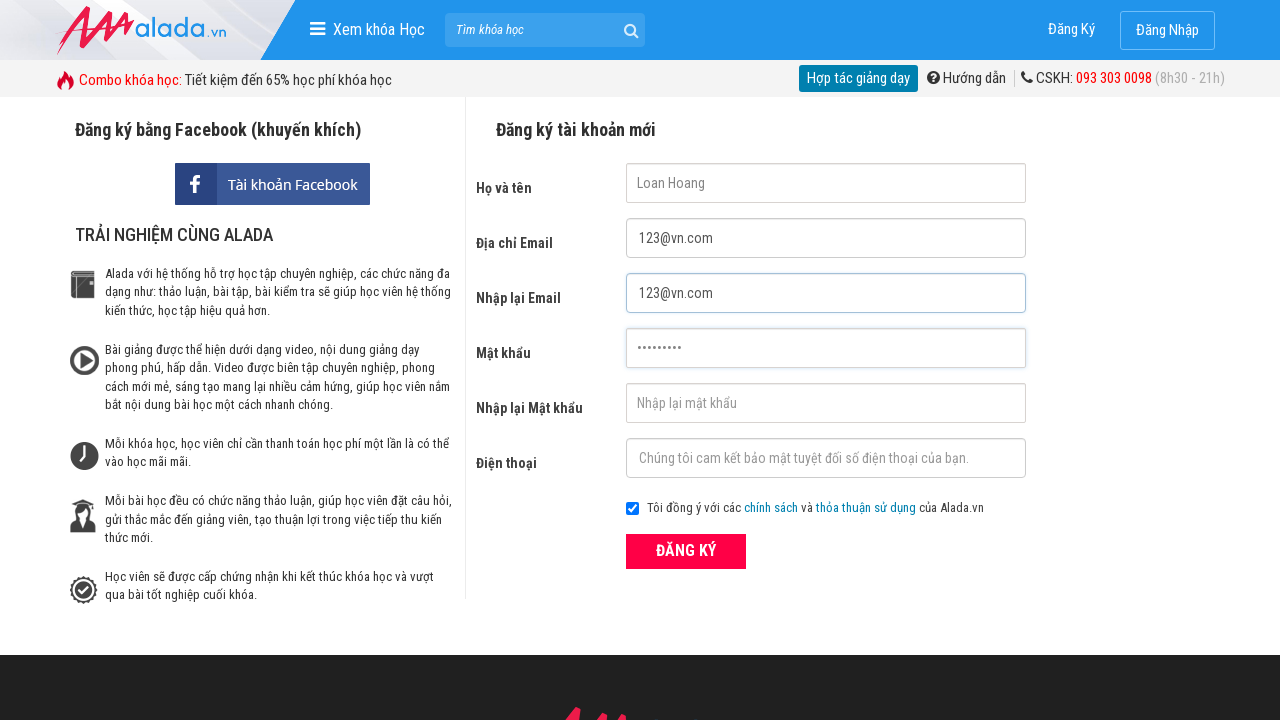

Filled confirm password field with '123666666' (mismatched password) on #txtCPassword
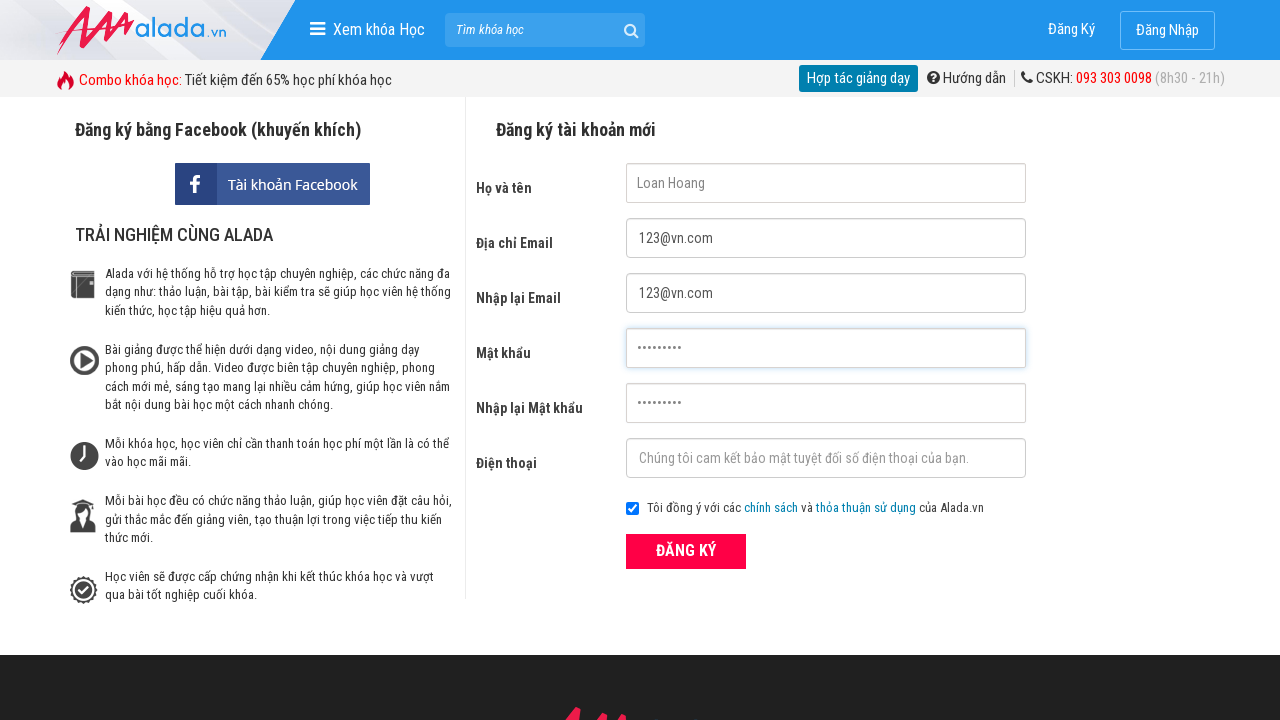

Filled phone field with '0123456789' on #txtPhone
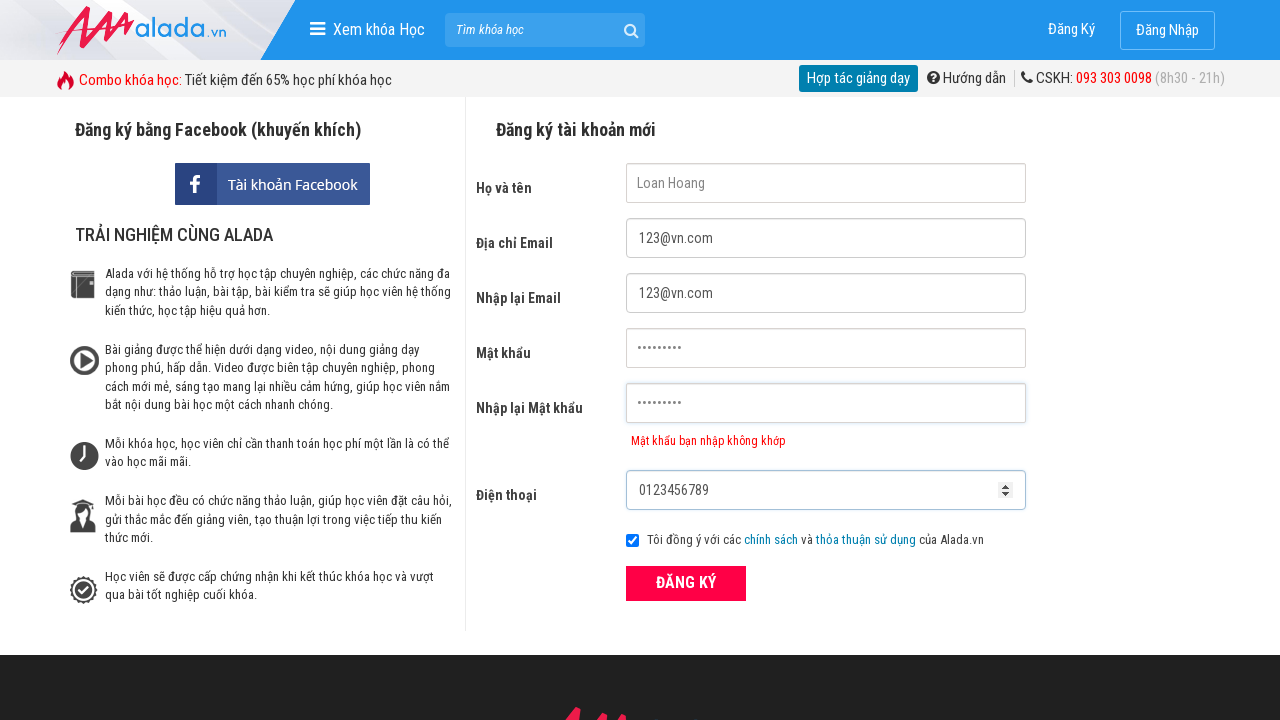

Clicked ĐĂNG KÝ (register) button at (686, 583) on xpath=//form[@id='frmLogin']//button[text()='ĐĂNG KÝ']
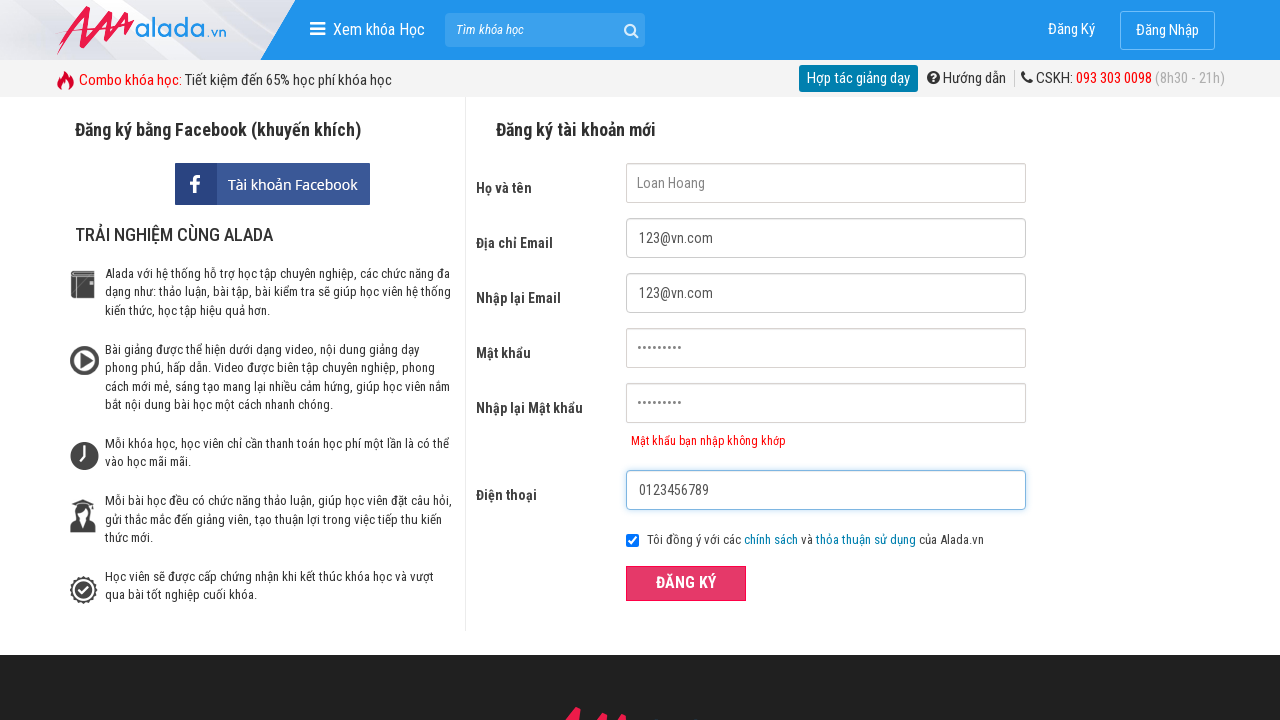

Password mismatch error message appeared
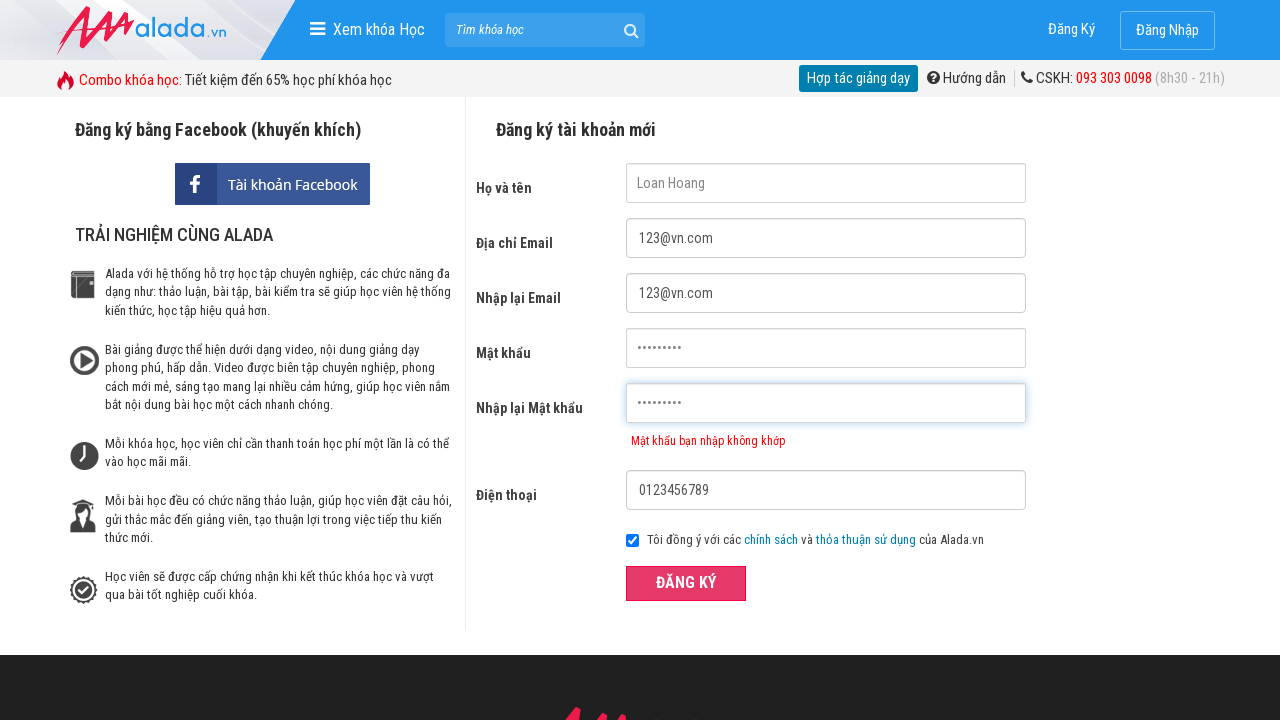

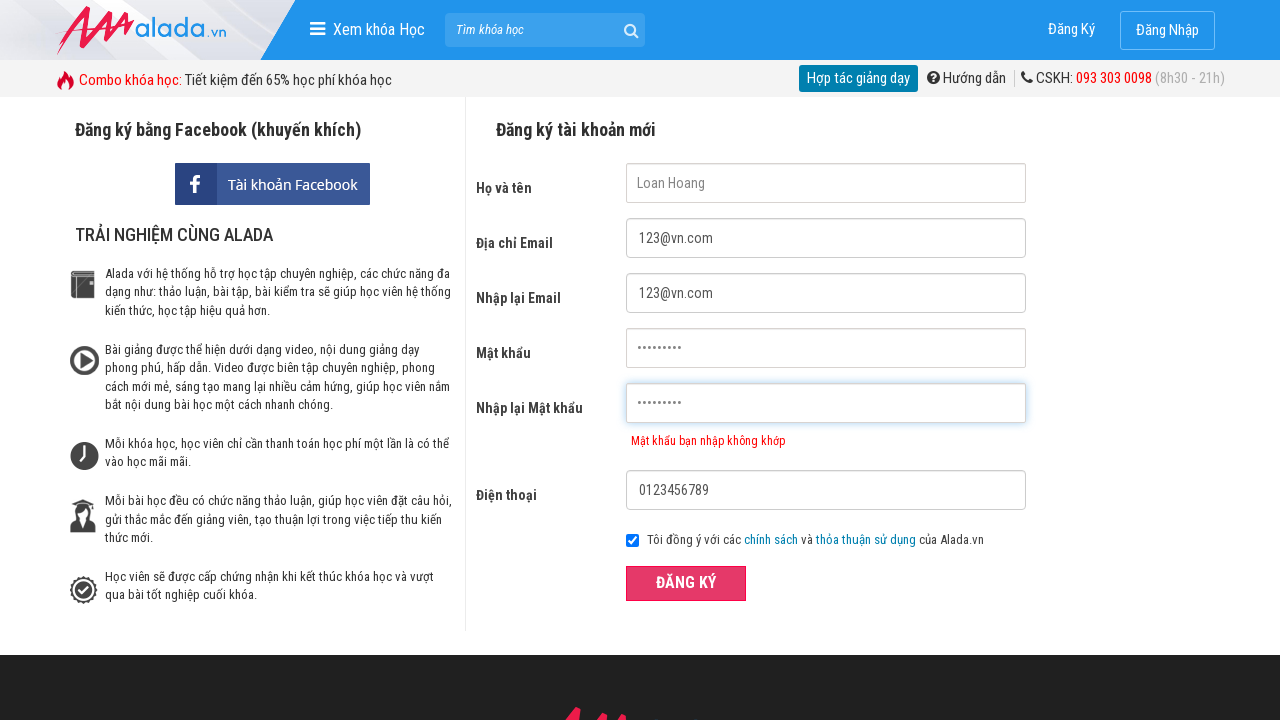